Tests that the Clear completed button displays correct text when items are completed

Starting URL: https://demo.playwright.dev/todomvc

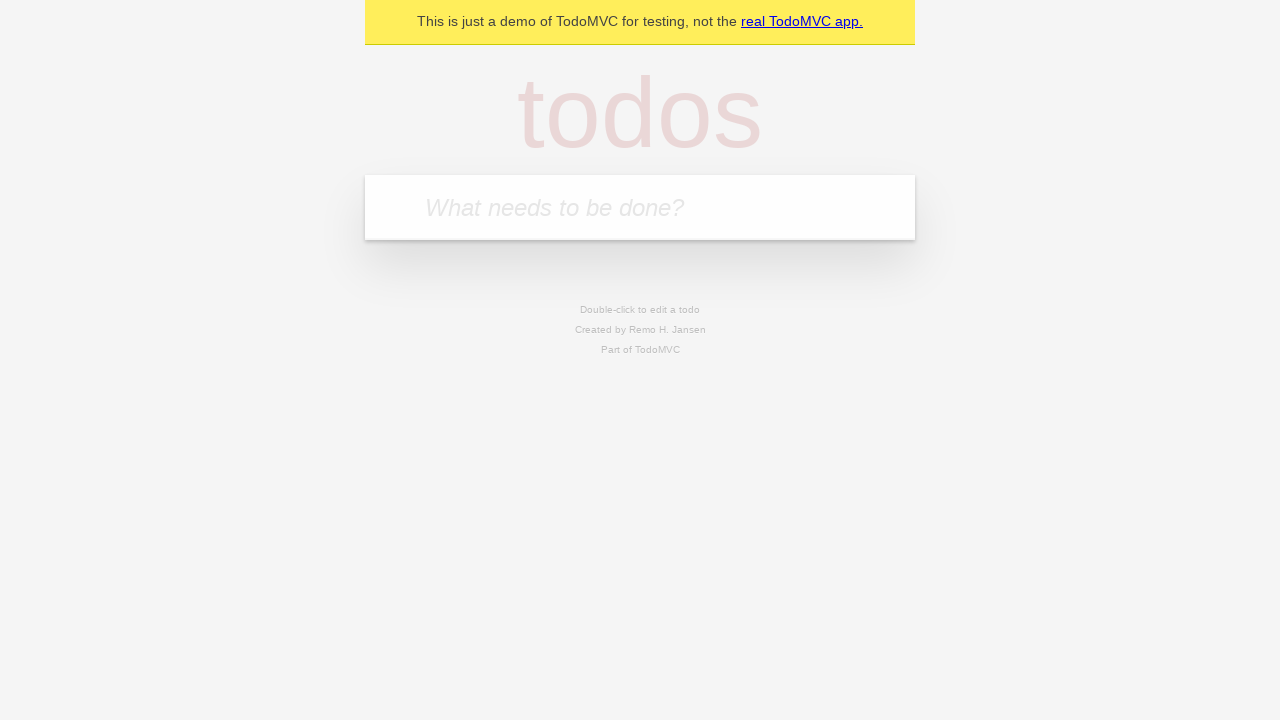

Filled todo input with 'buy some cheese' on internal:attr=[placeholder="What needs to be done?"i]
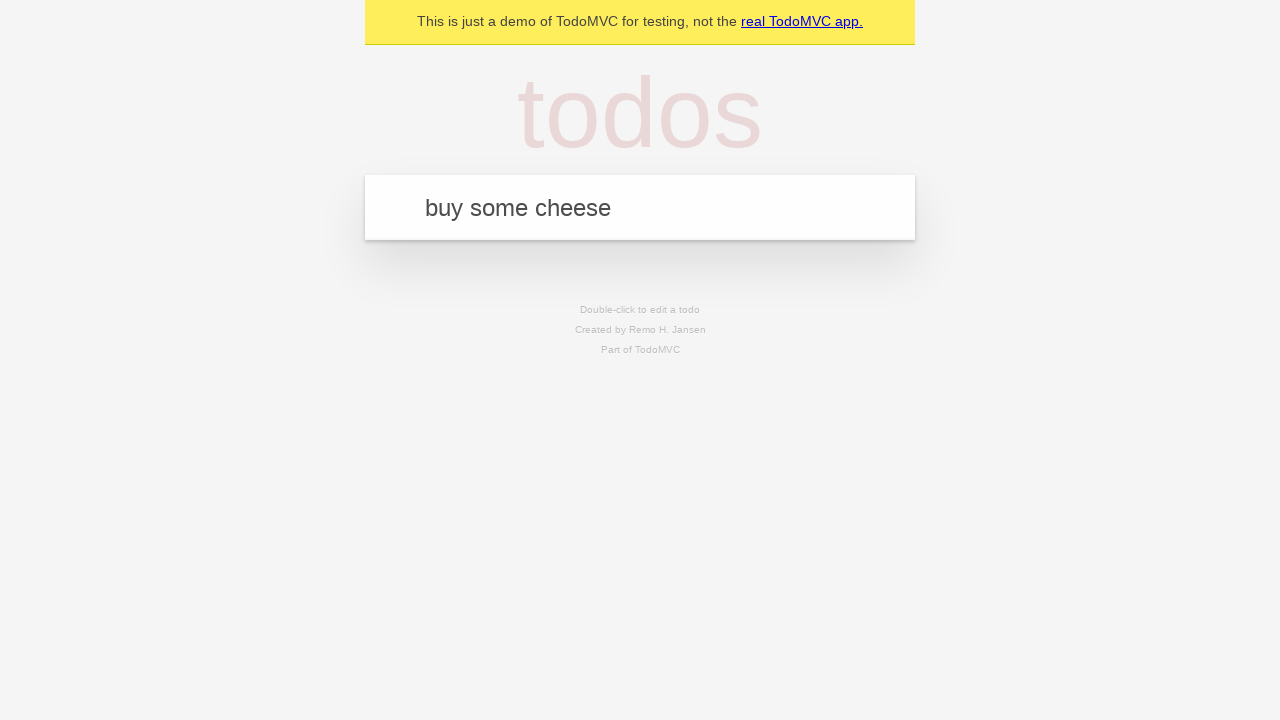

Pressed Enter to add todo item 'buy some cheese' on internal:attr=[placeholder="What needs to be done?"i]
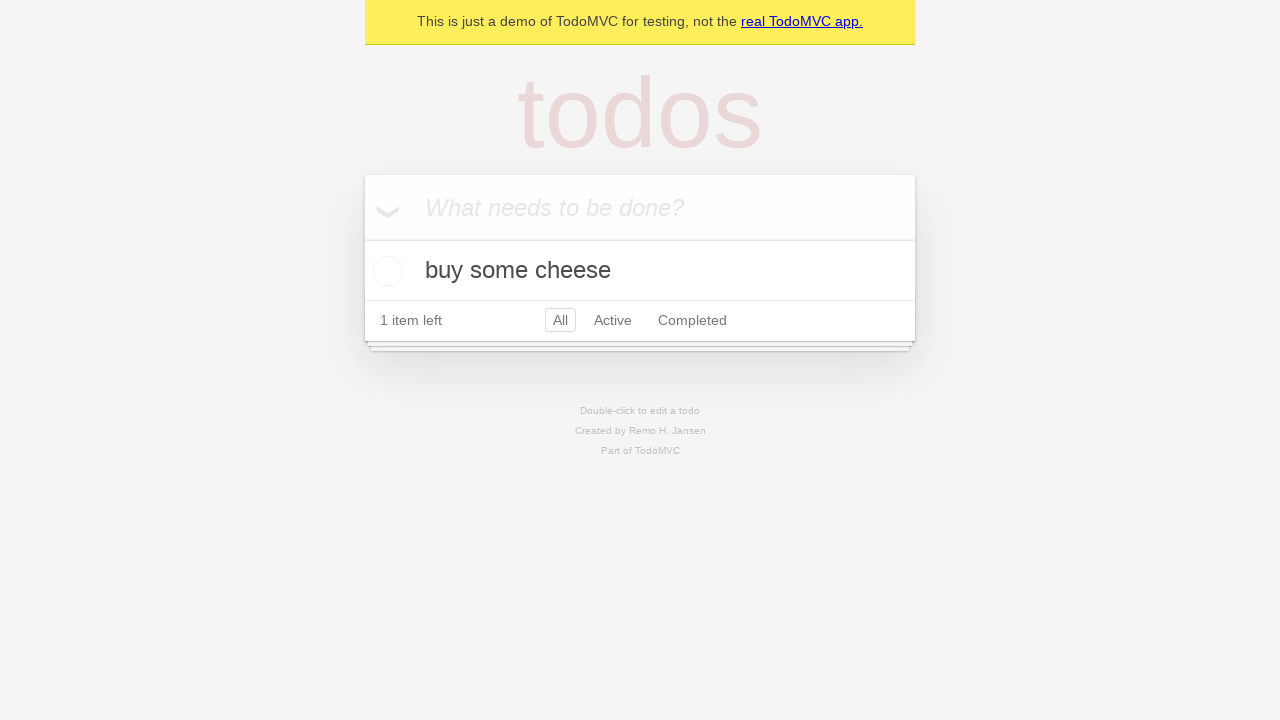

Filled todo input with 'feed the cat' on internal:attr=[placeholder="What needs to be done?"i]
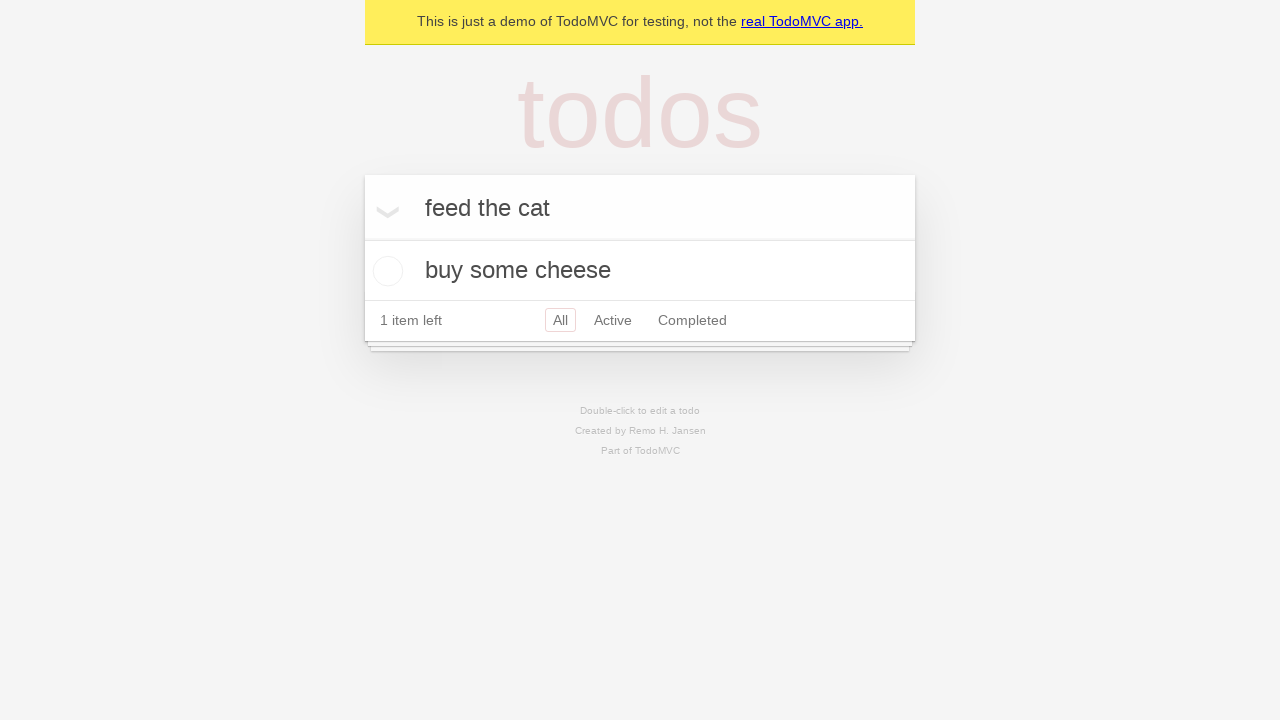

Pressed Enter to add todo item 'feed the cat' on internal:attr=[placeholder="What needs to be done?"i]
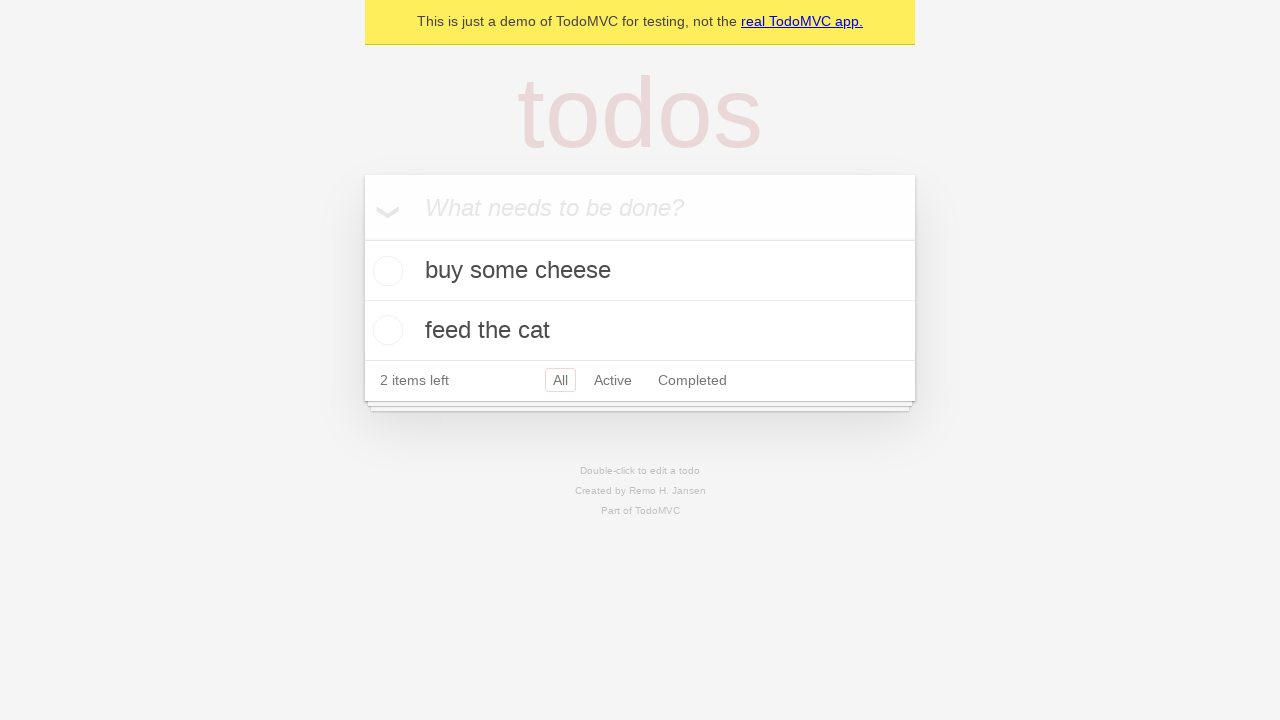

Filled todo input with 'book a doctors appointment' on internal:attr=[placeholder="What needs to be done?"i]
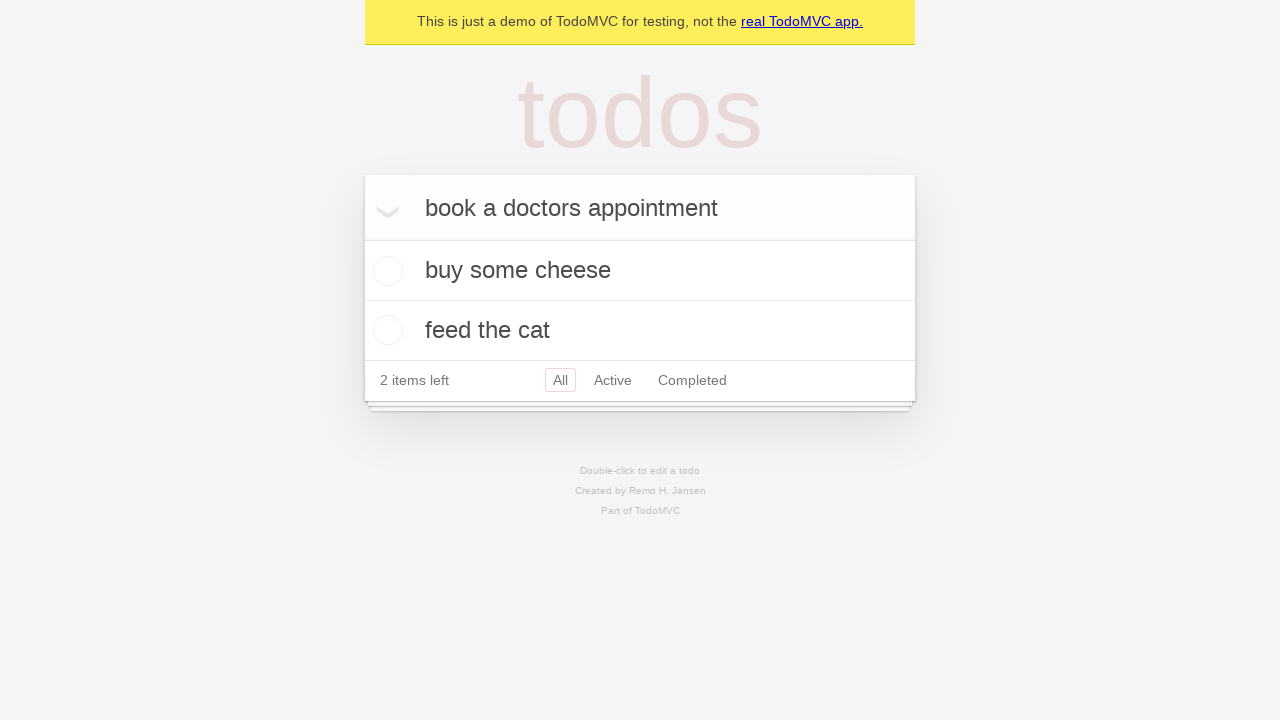

Pressed Enter to add todo item 'book a doctors appointment' on internal:attr=[placeholder="What needs to be done?"i]
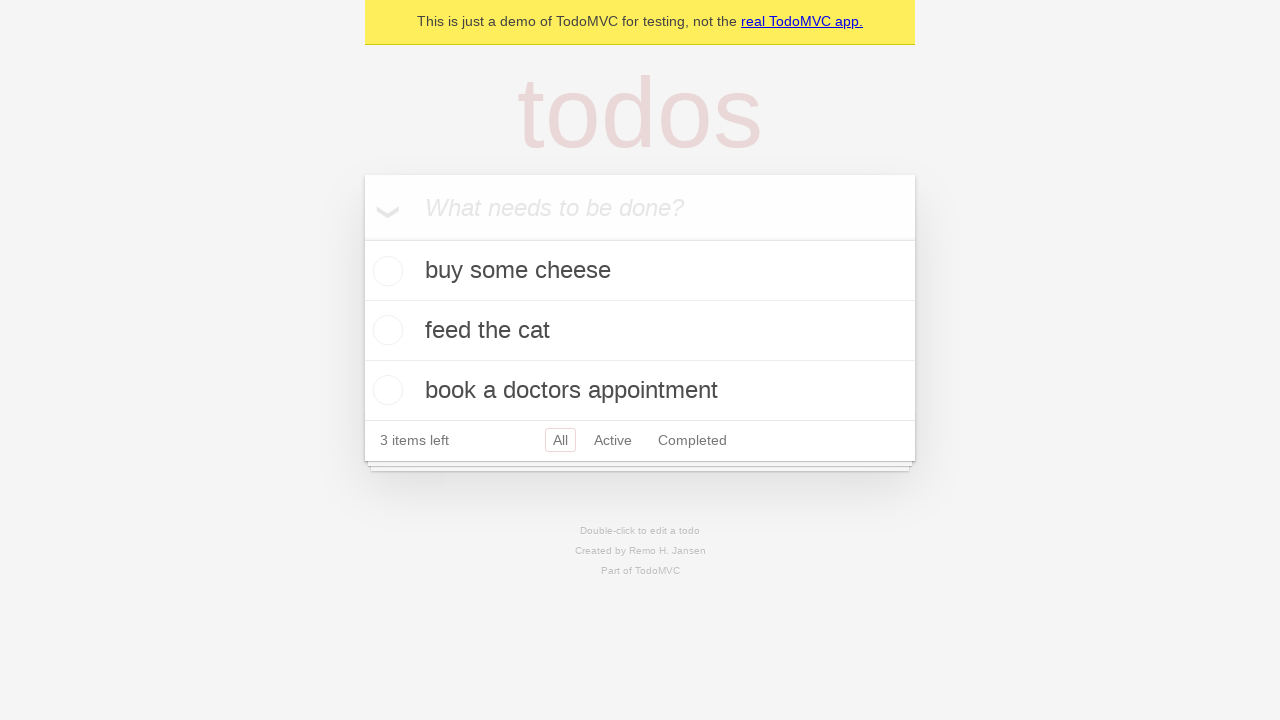

Checked the first todo item as completed at (385, 271) on .todo-list li .toggle >> nth=0
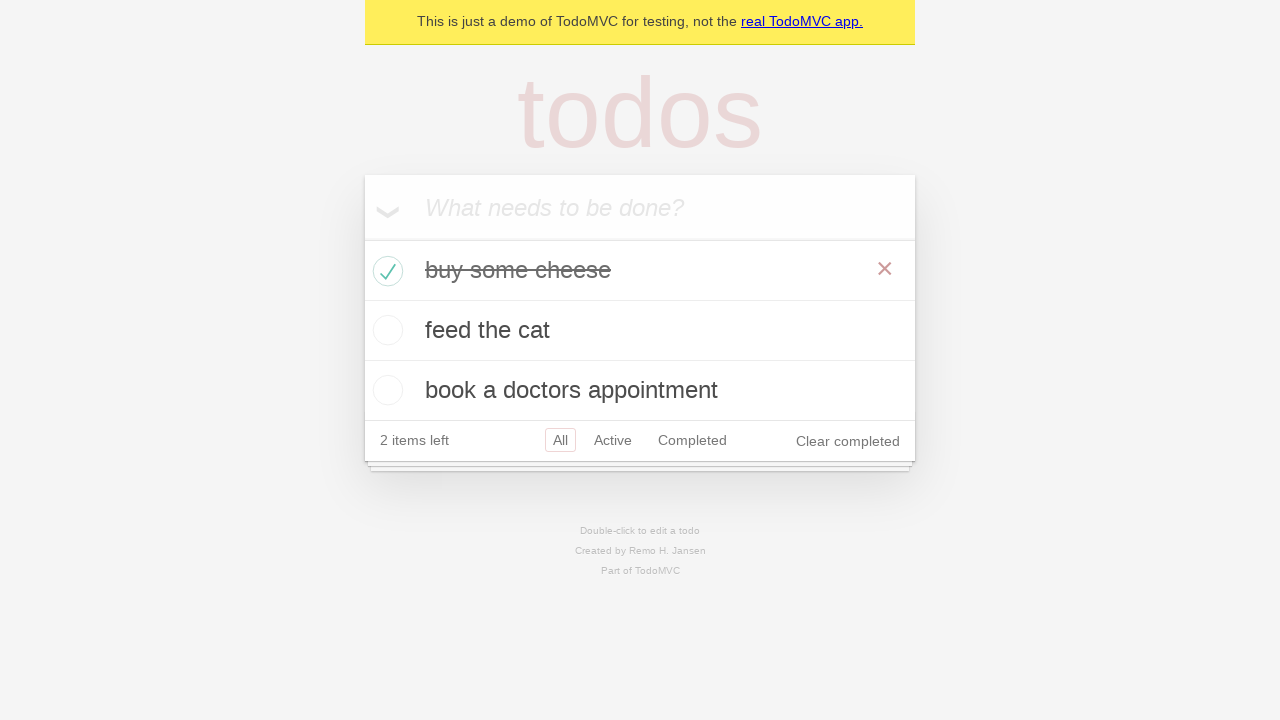

Verified that 'Clear completed' button is visible
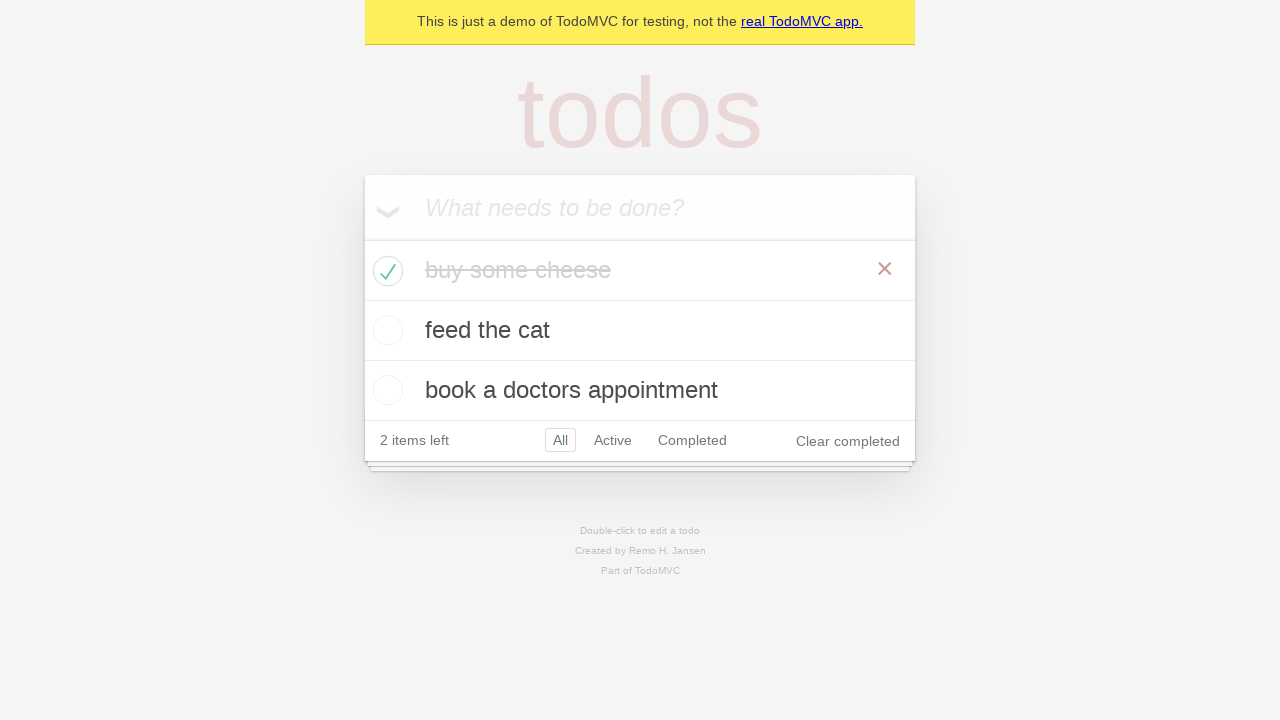

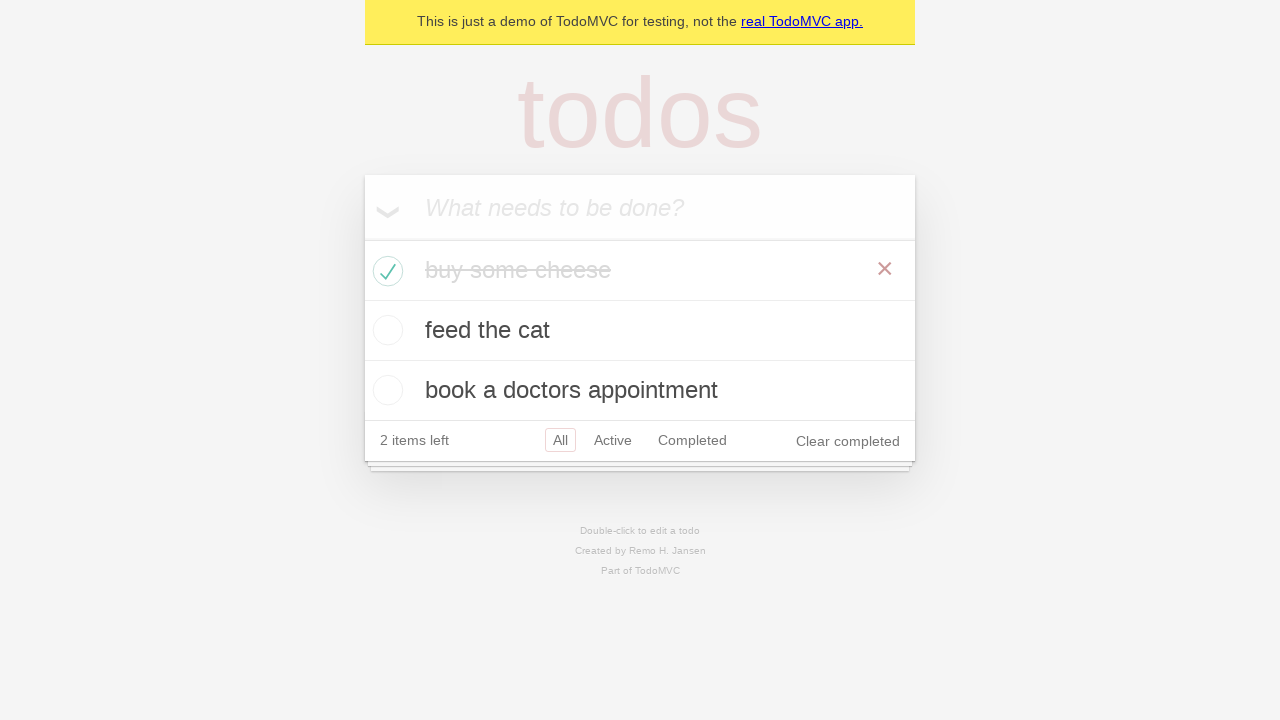